Tests window handling by verifying text and title on the main page, clicking a link to open a new window, verifying the new window's title and text, then switching back to the original window and verifying its title.

Starting URL: https://the-internet.herokuapp.com/windows

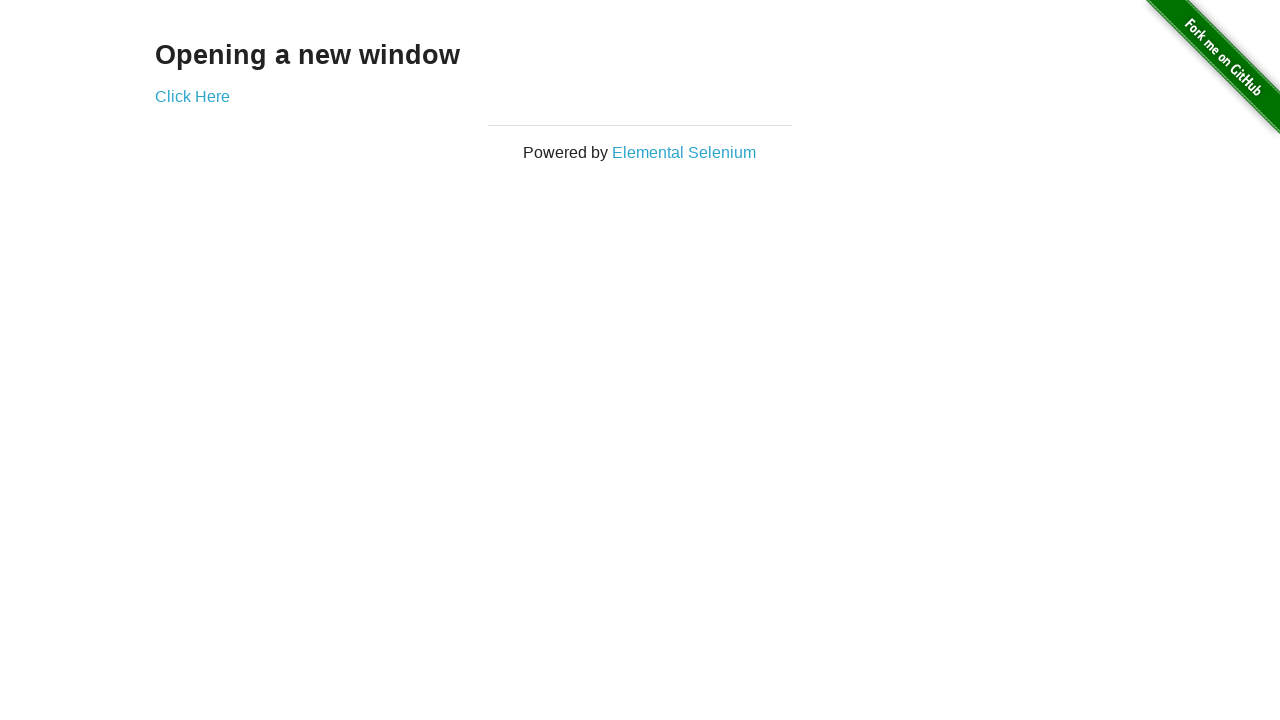

Waited for 'Opening a new window' text to be present
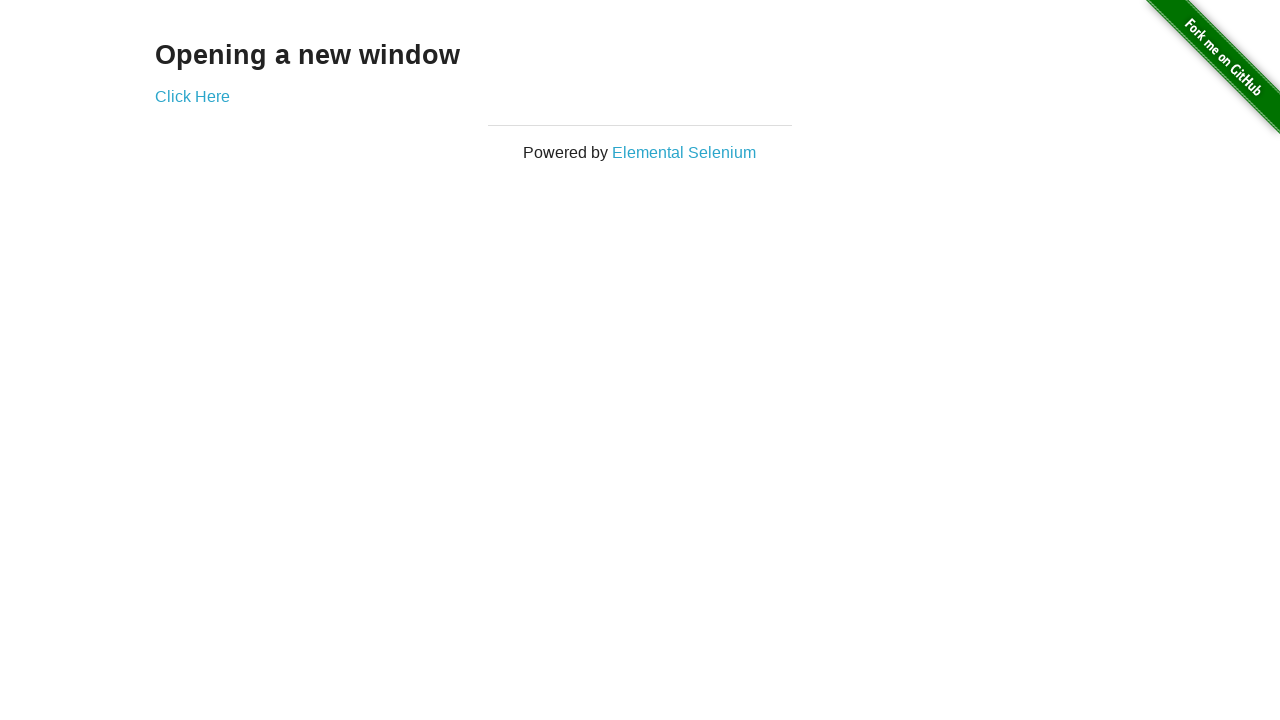

Verified 'Opening a new window' text is visible
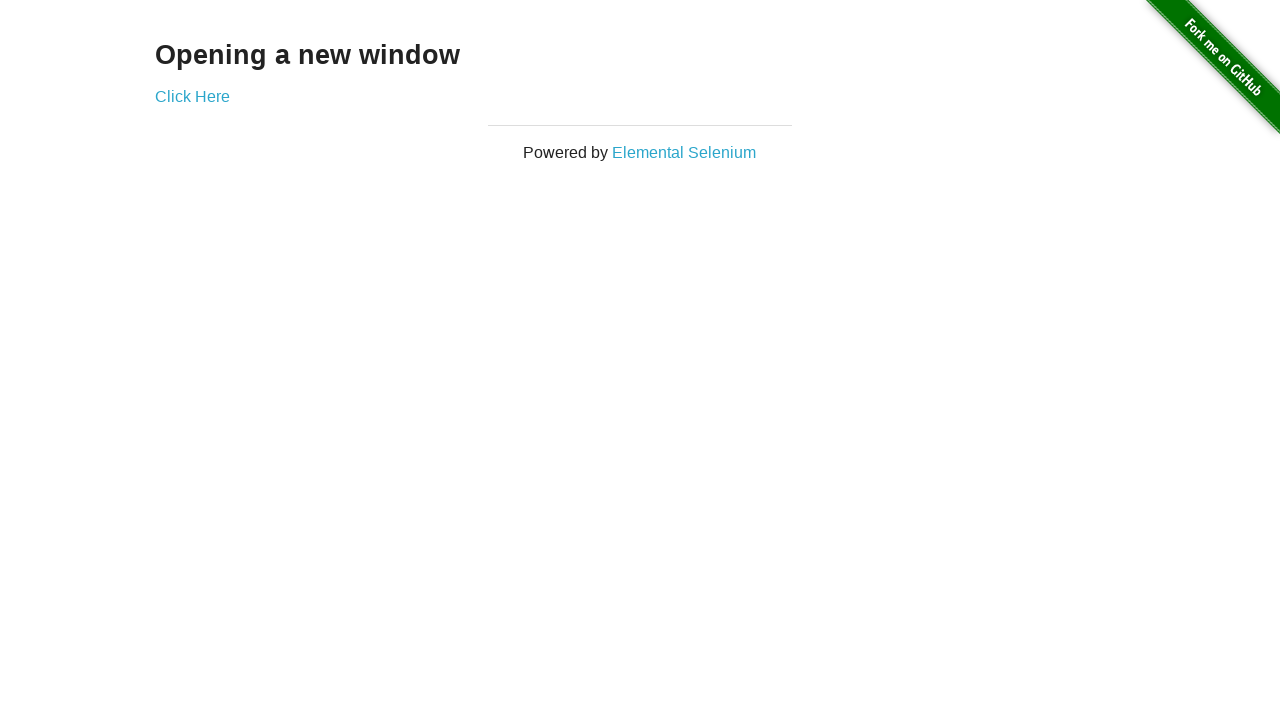

Verified main page title contains 'The Internet'
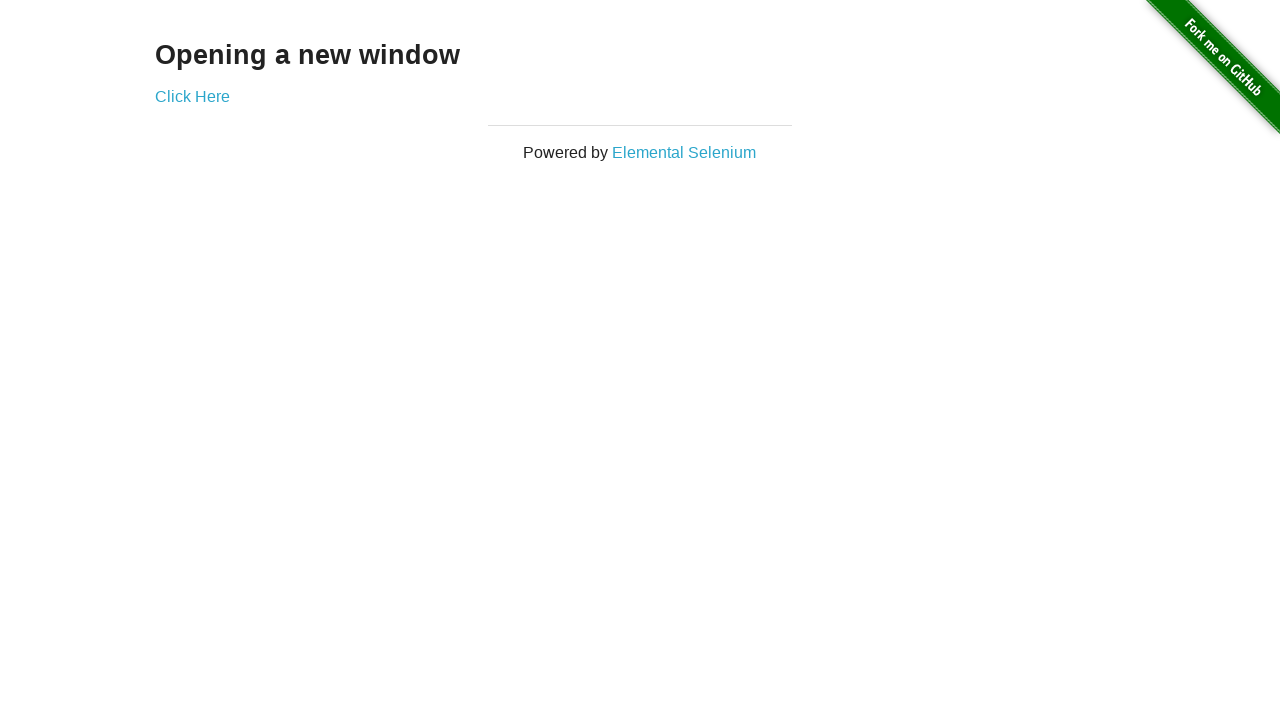

Clicked 'Click Here' link to open new window at (192, 96) on xpath=//*[text()='Click Here']
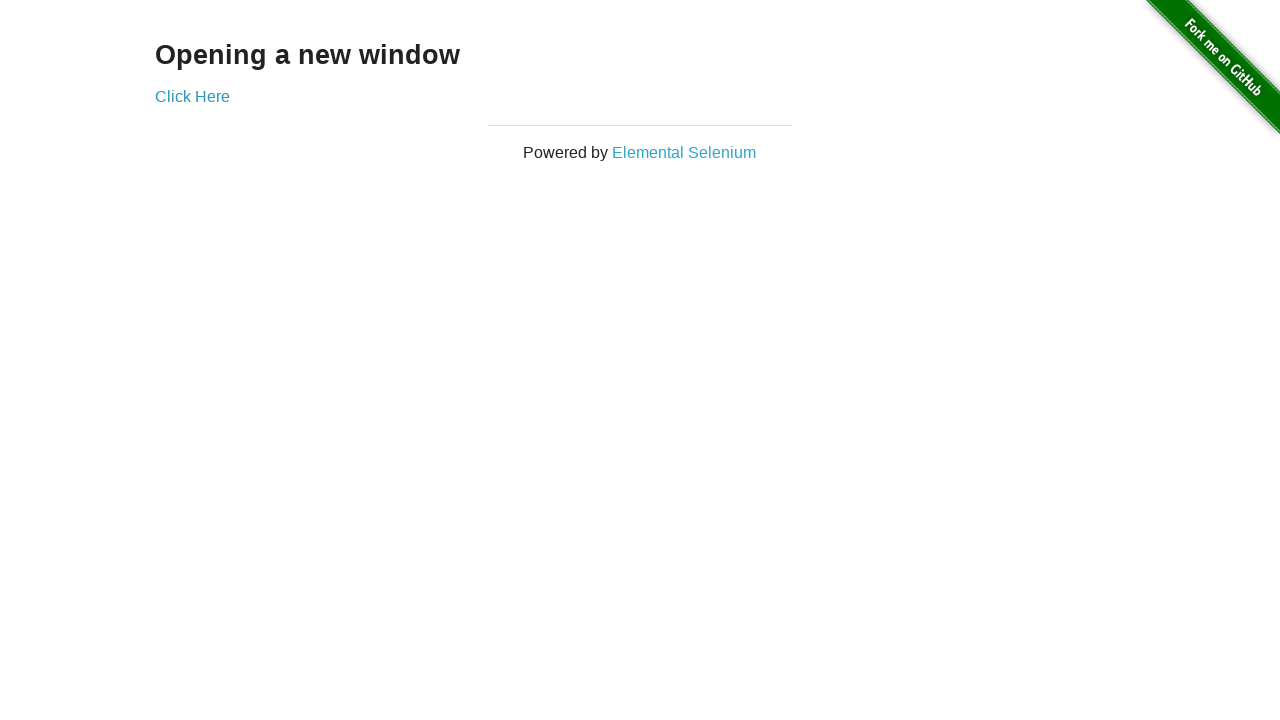

New window loaded and ready
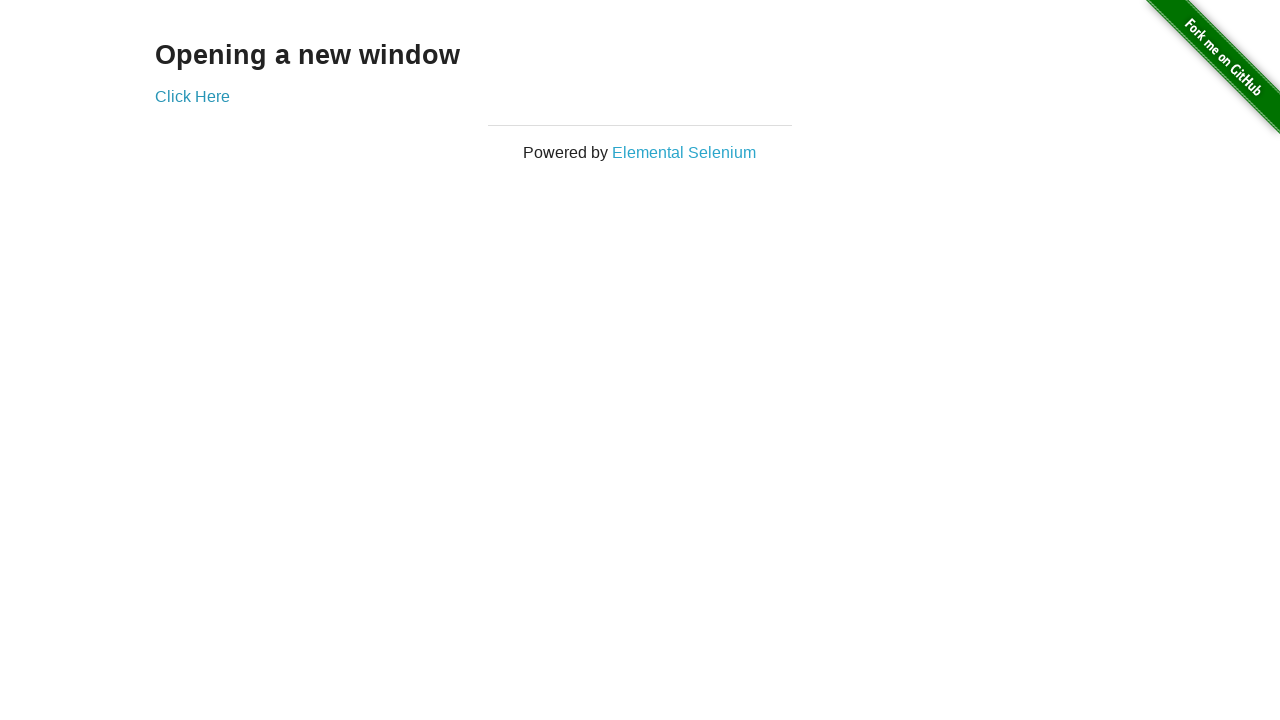

Verified new window title is 'New Window'
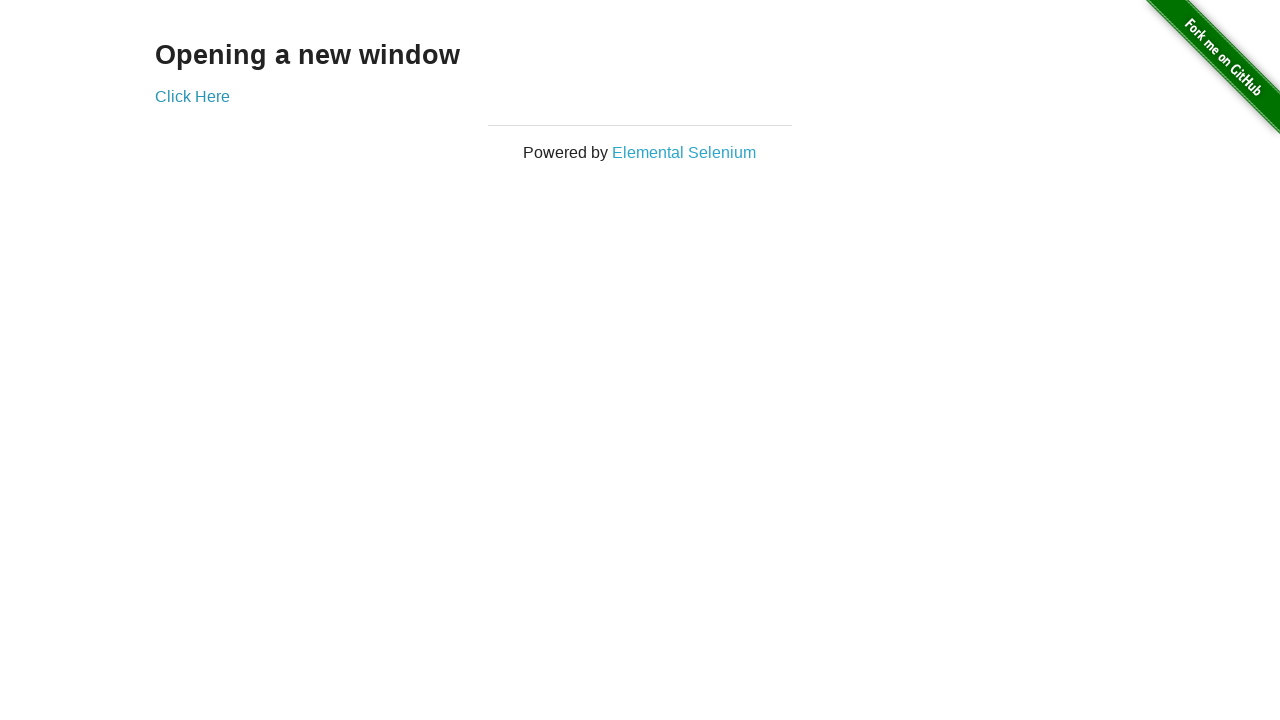

Verified h3 heading is visible on new window
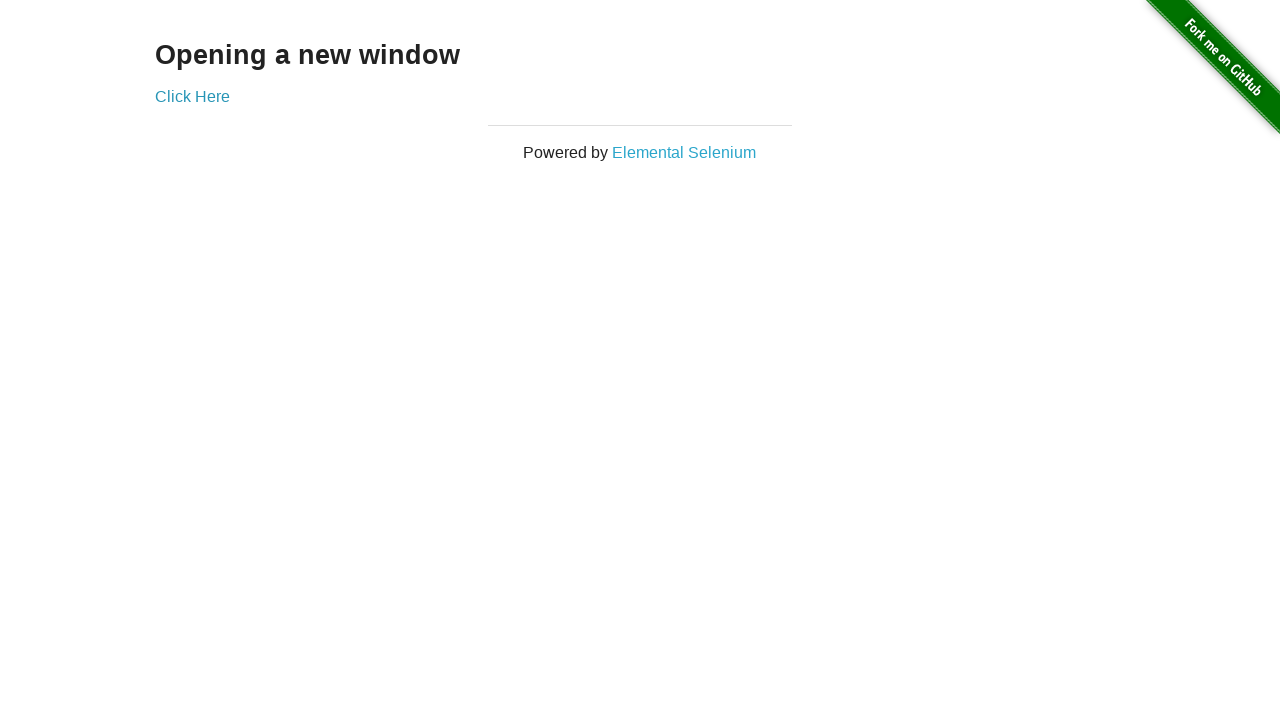

Switched back to original window
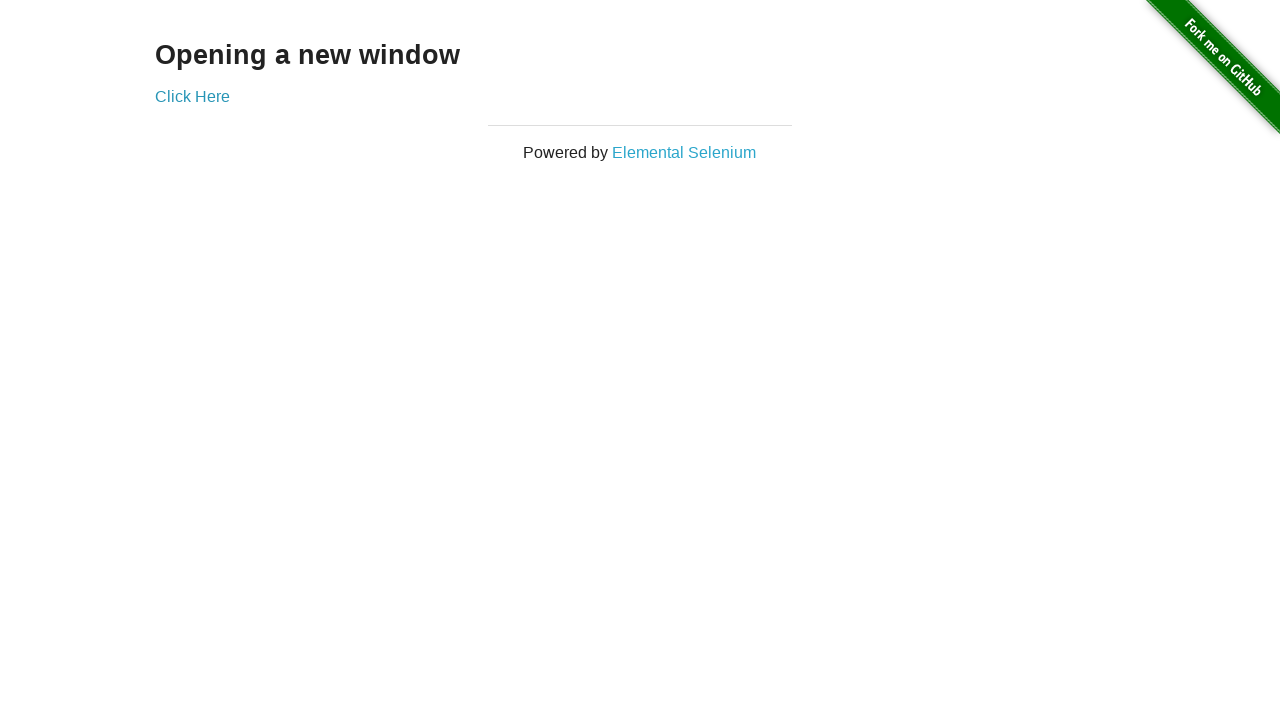

Verified original window title is 'The Internet'
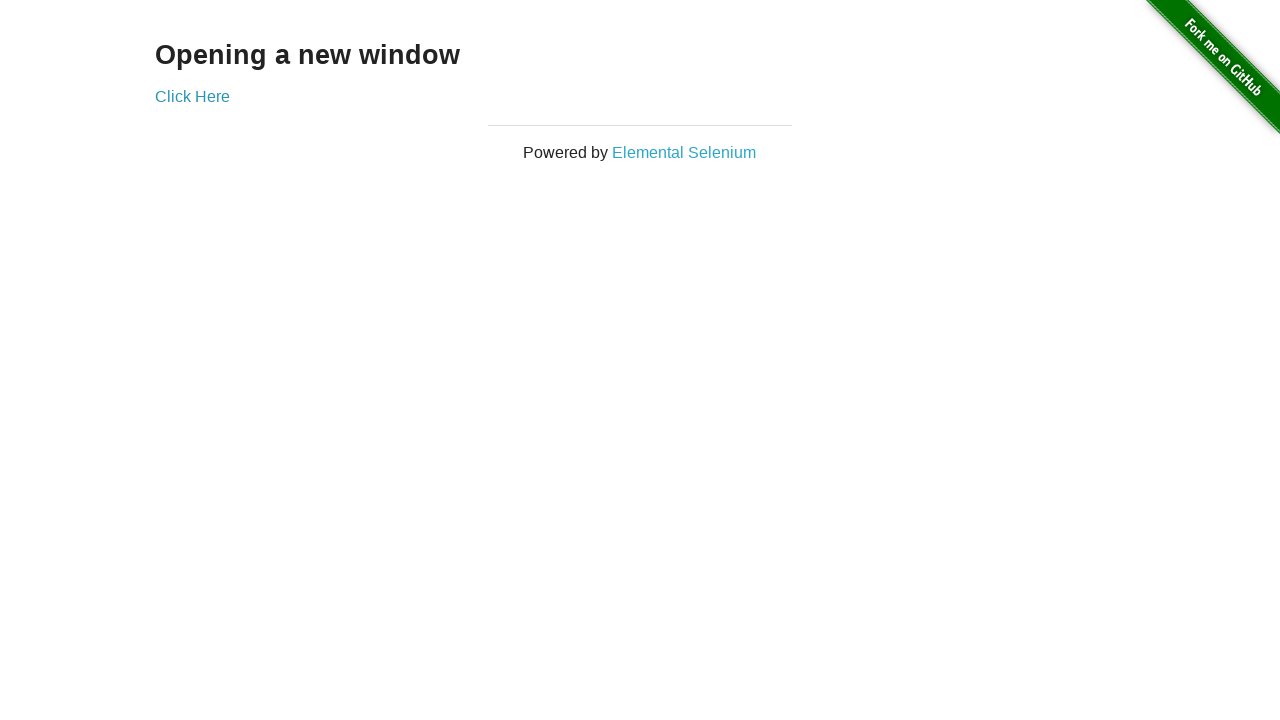

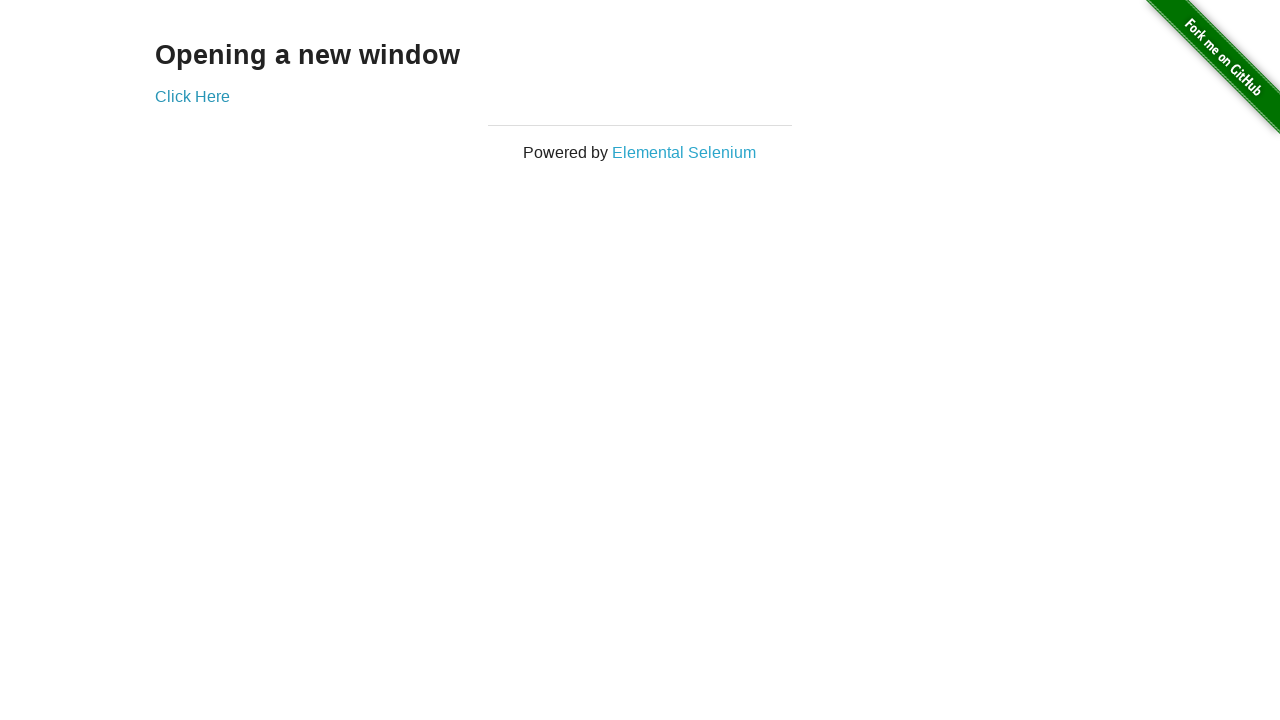